Tests drag and drop functionality by dragging an element and dropping it onto a target element within an iframe

Starting URL: https://jqueryui.com/droppable/

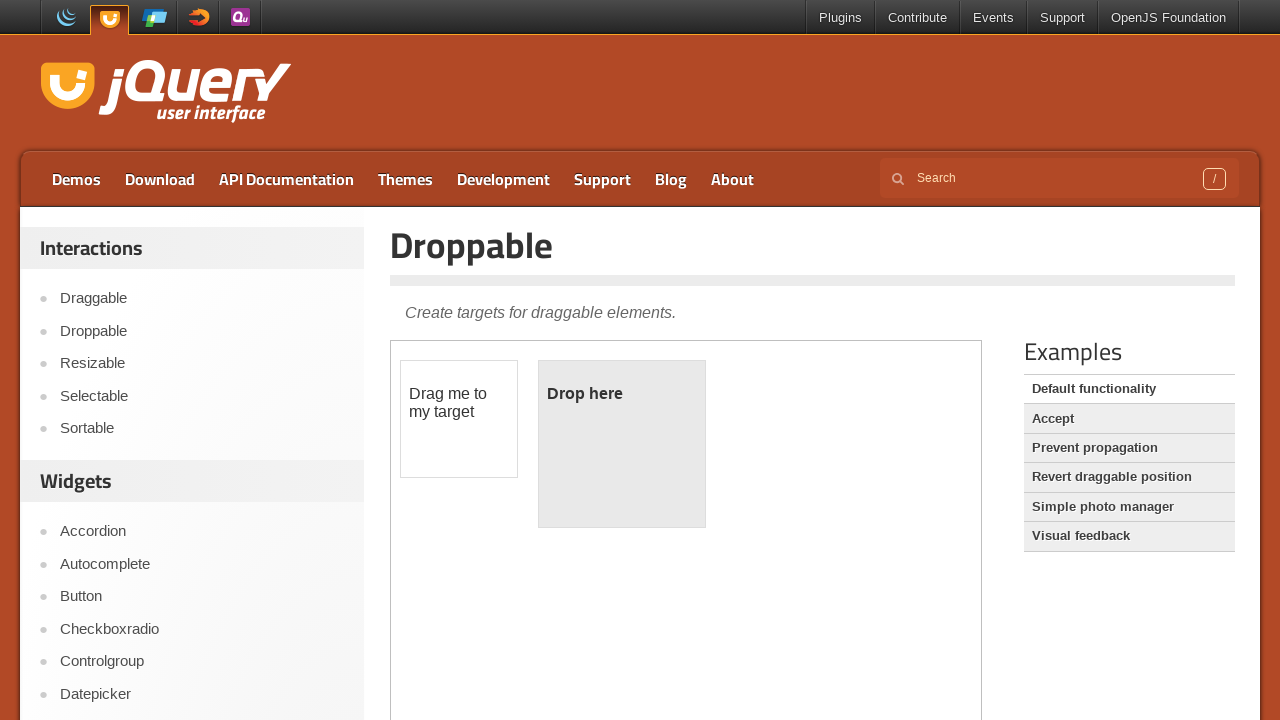

Located the demo iframe containing drag and drop functionality
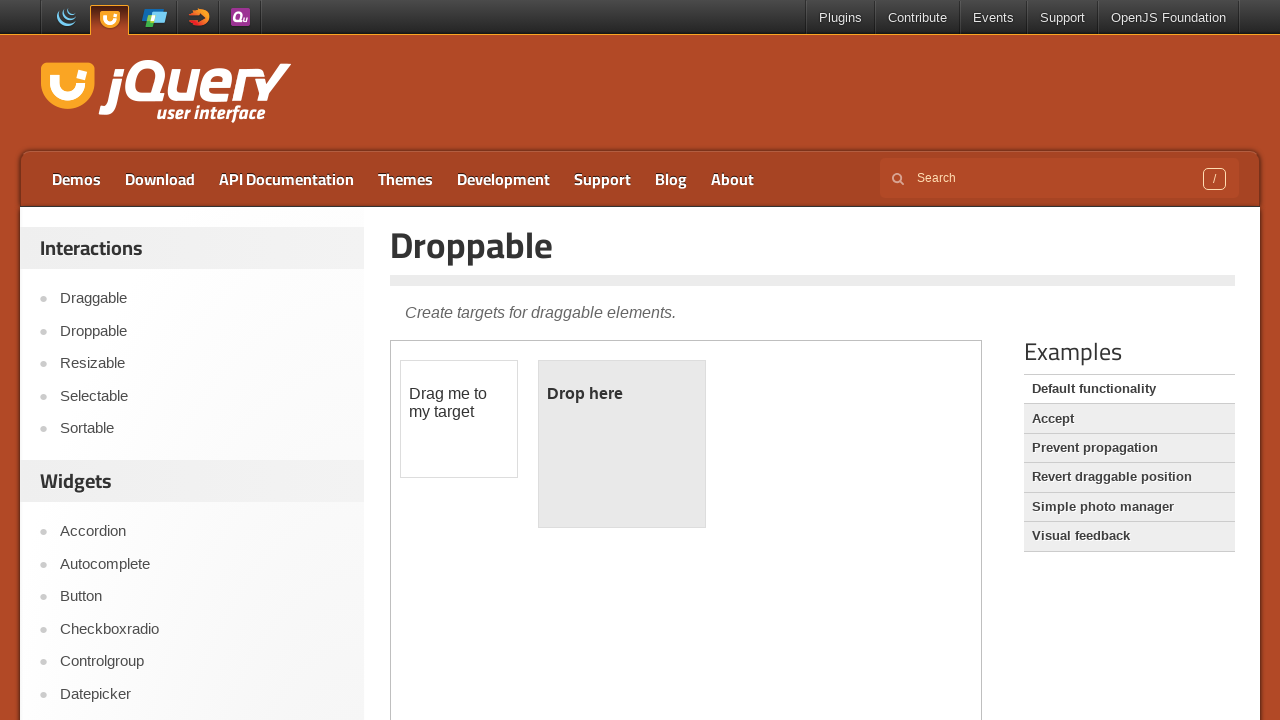

Located the draggable element in the iframe
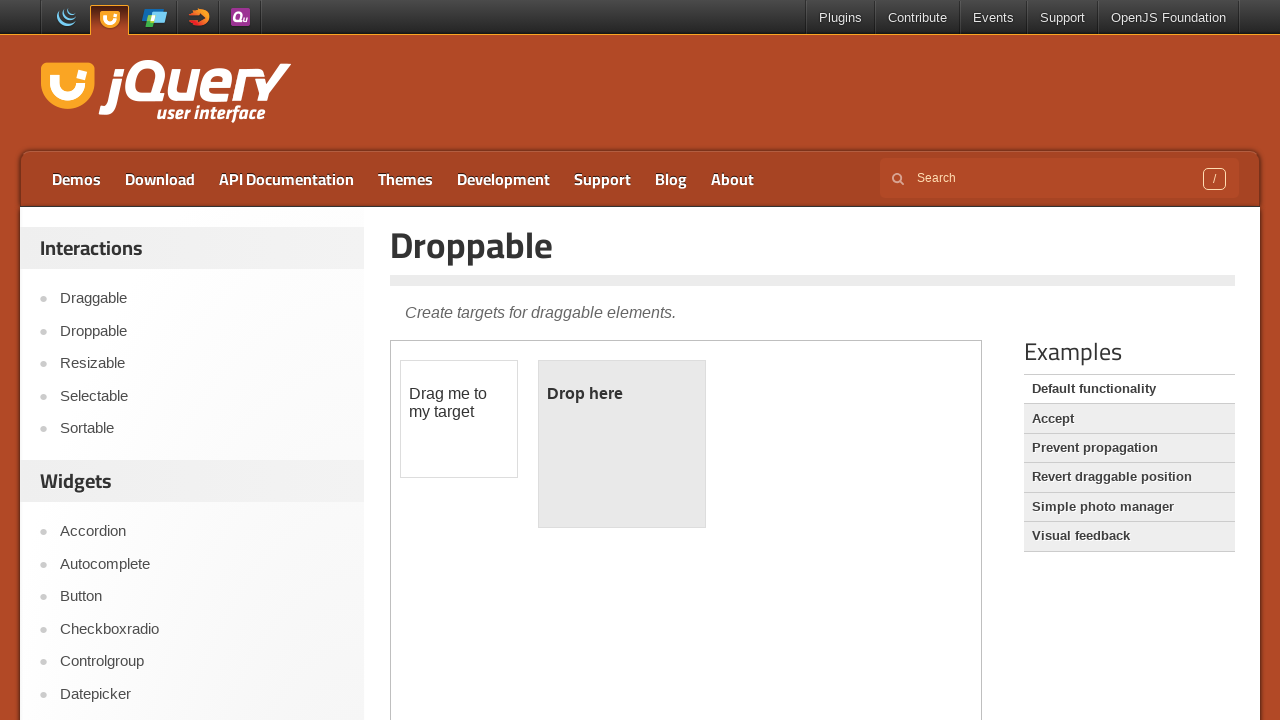

Located the droppable target element in the iframe
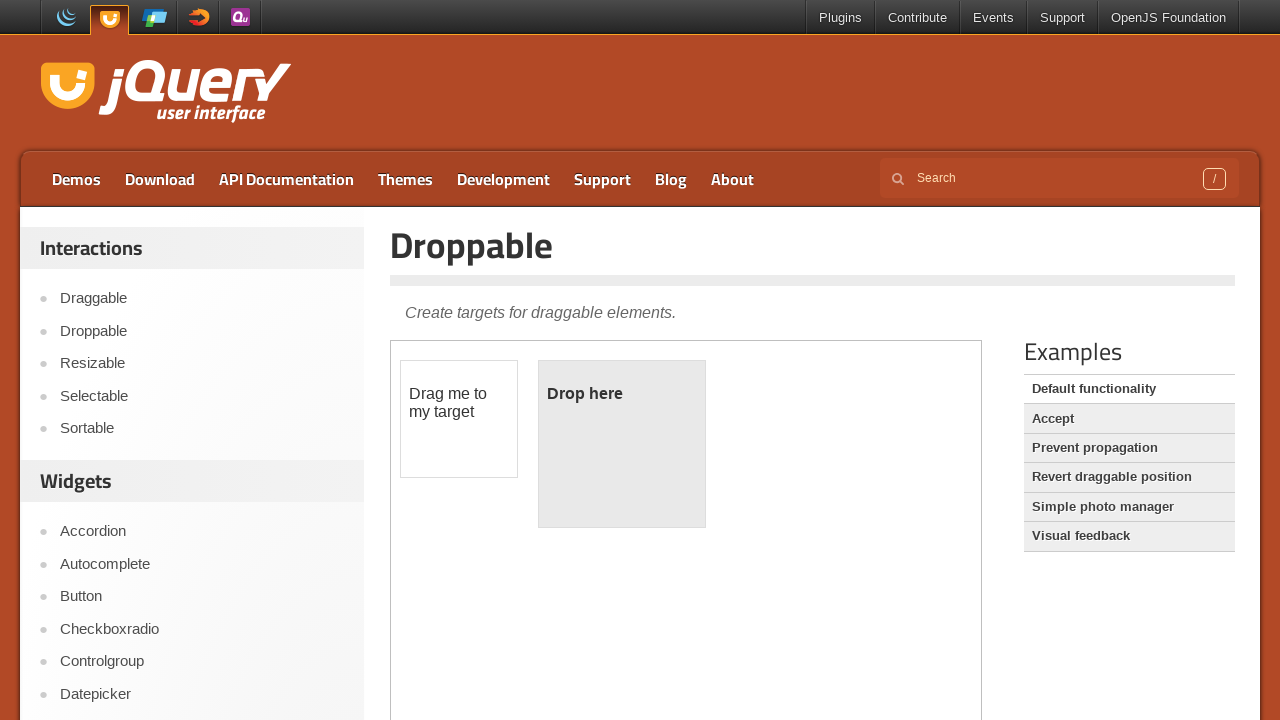

Dragged the draggable element and dropped it onto the droppable target at (622, 444)
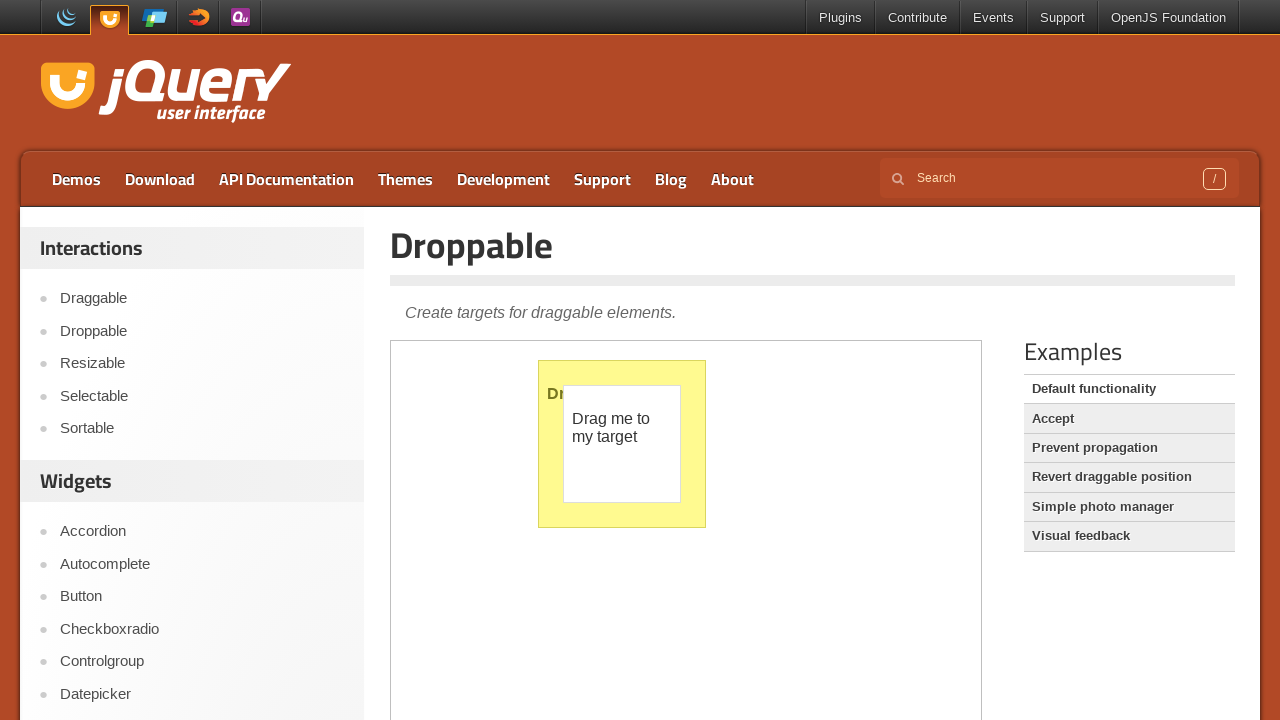

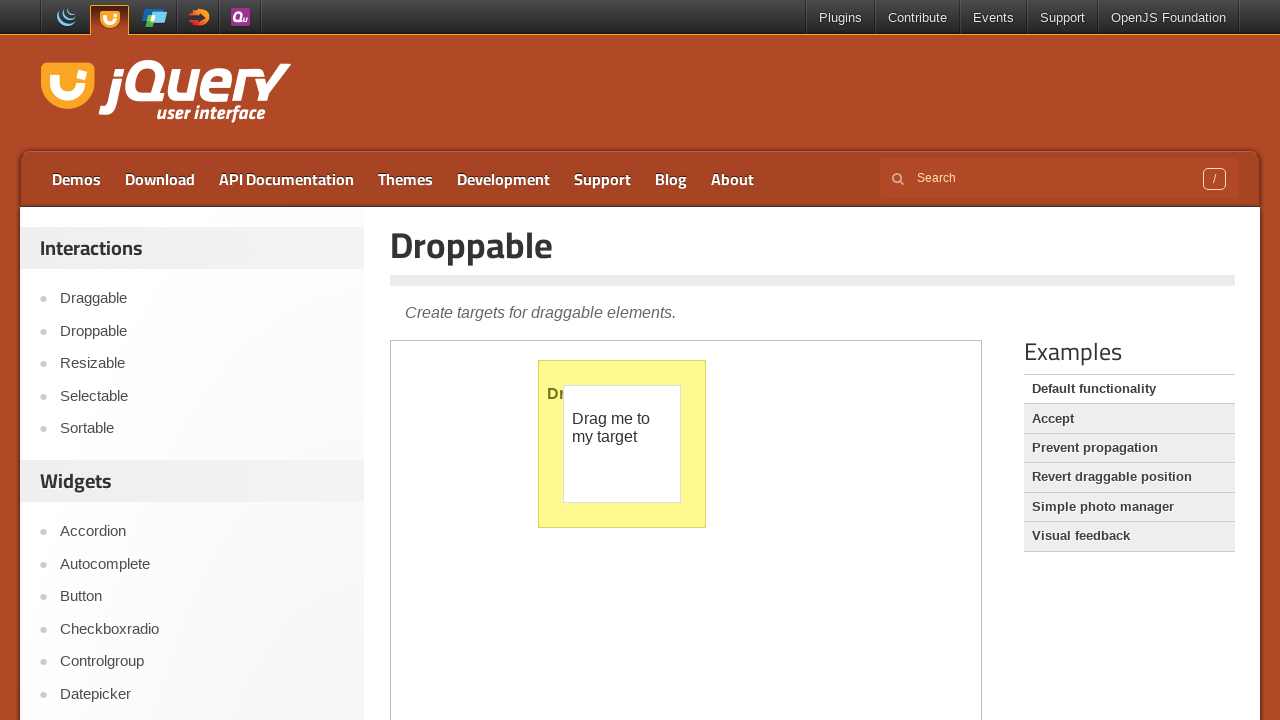